Fills the email field in the practice webform

Starting URL: https://www.digitalunite.com/practice-webform-learners

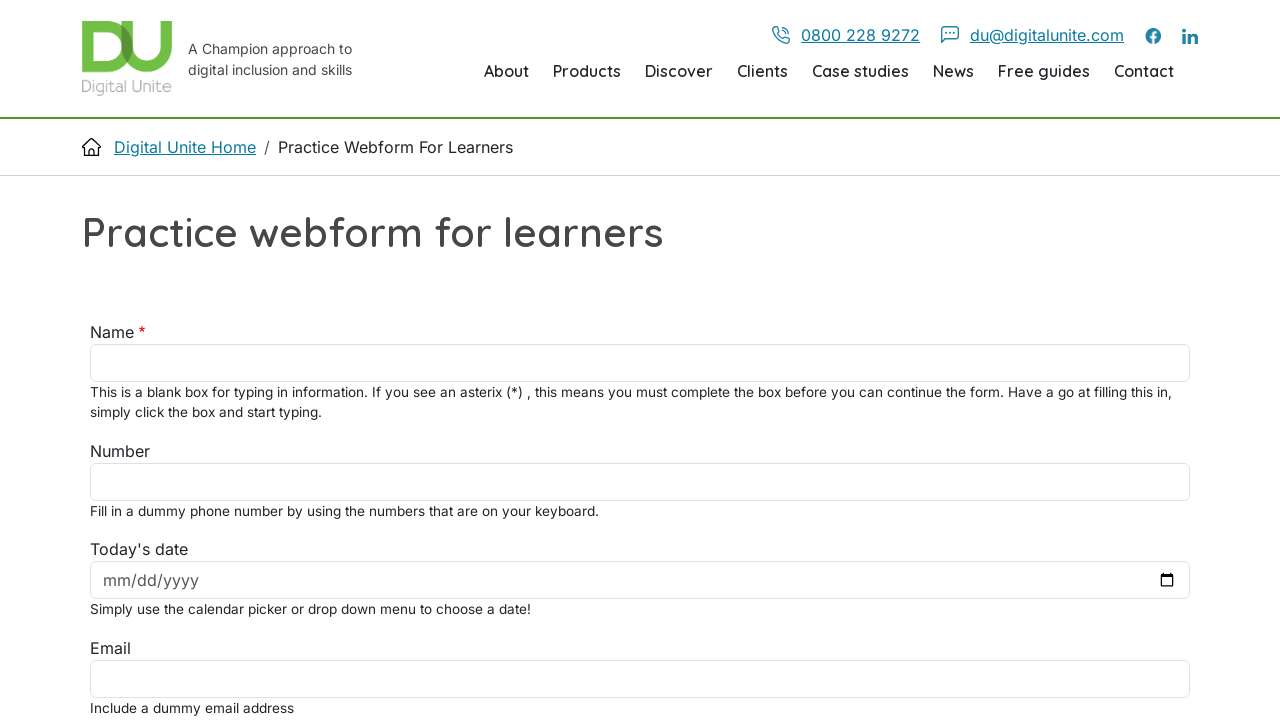

Filled email field with 'amara@gmail.com' on #edit-email
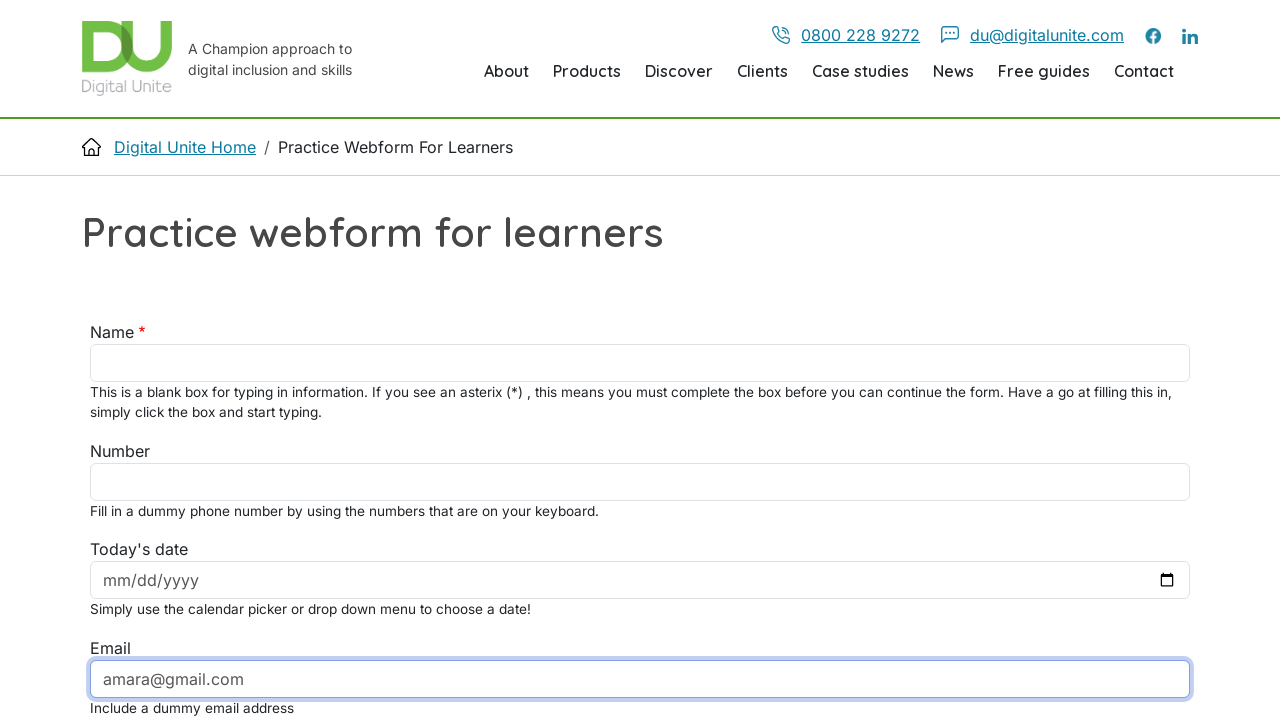

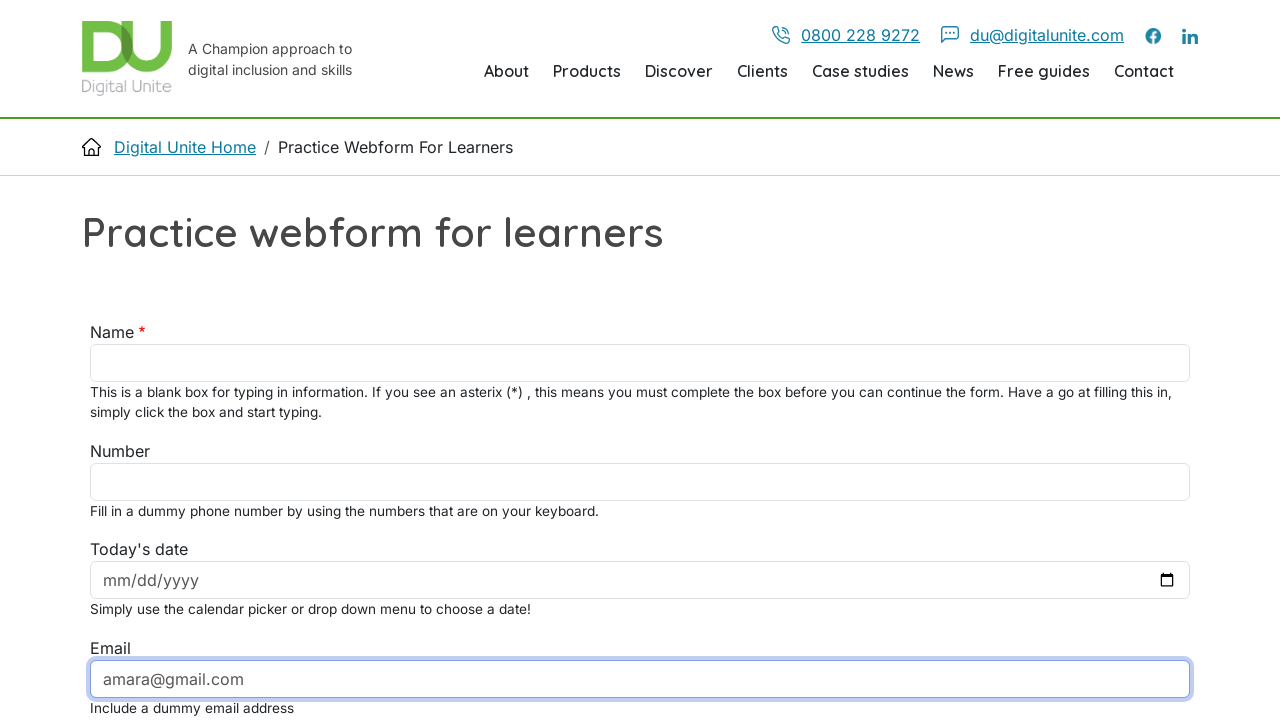